Tests drag and drop functionality on jQuery UI demo page by dragging an element and dropping it onto a target area

Starting URL: https://jqueryui.com/droppable/

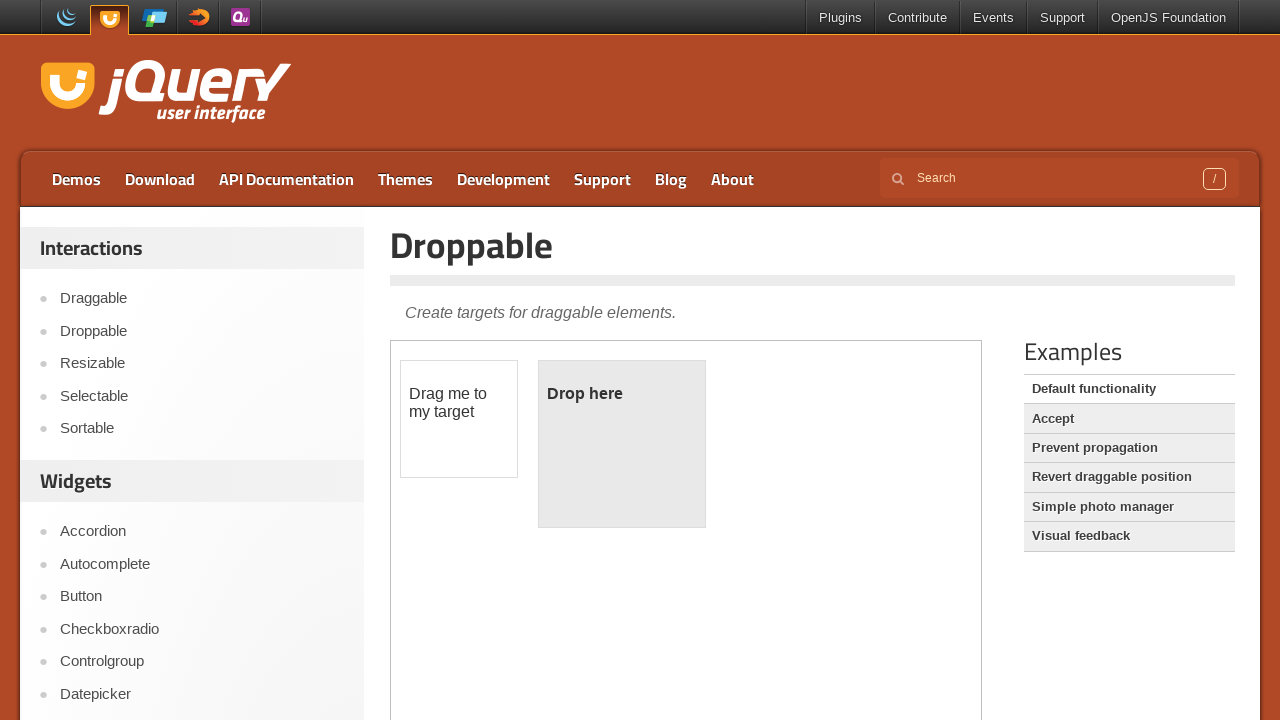

Located the iframe containing the drag-and-drop demo
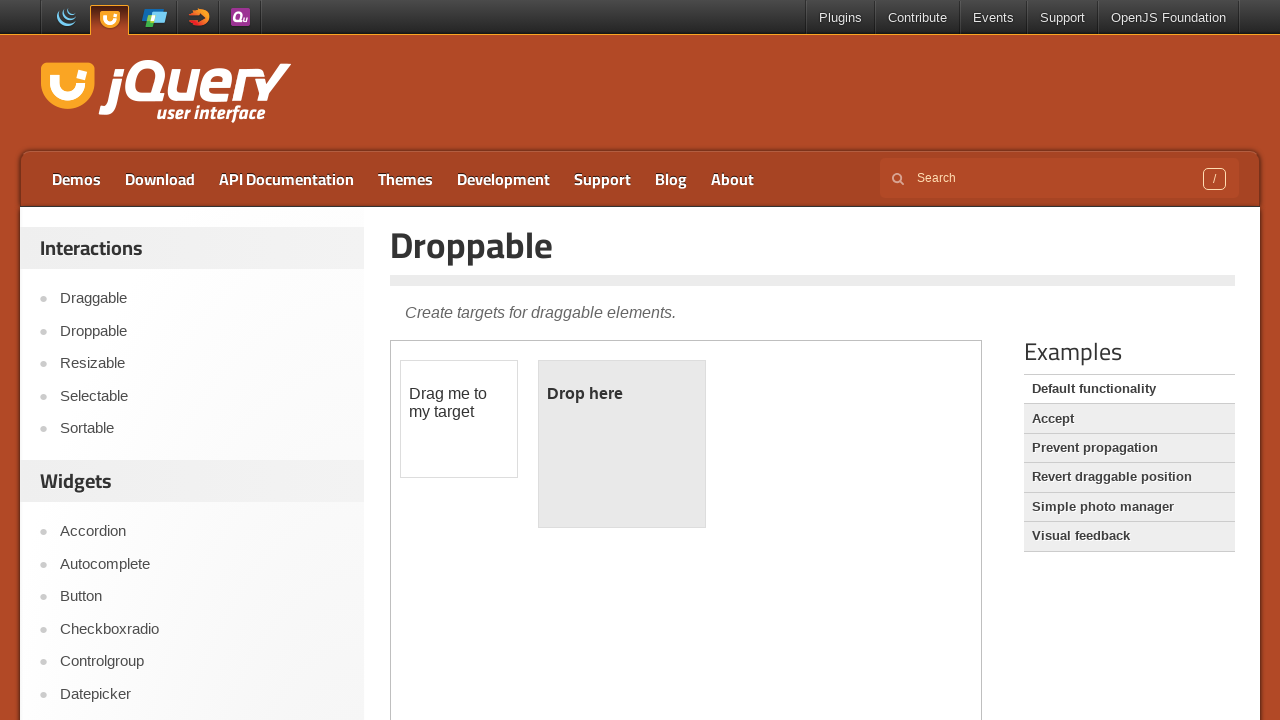

Waited 1 second for demo to load
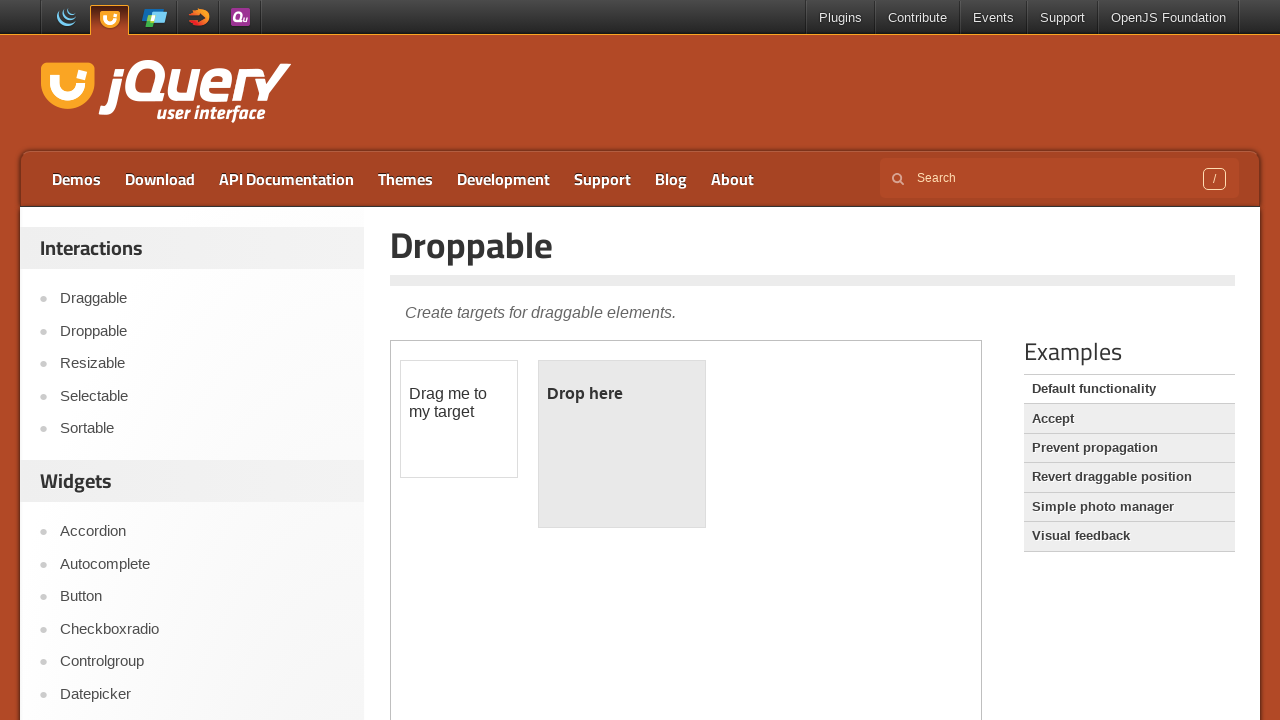

Located the draggable element
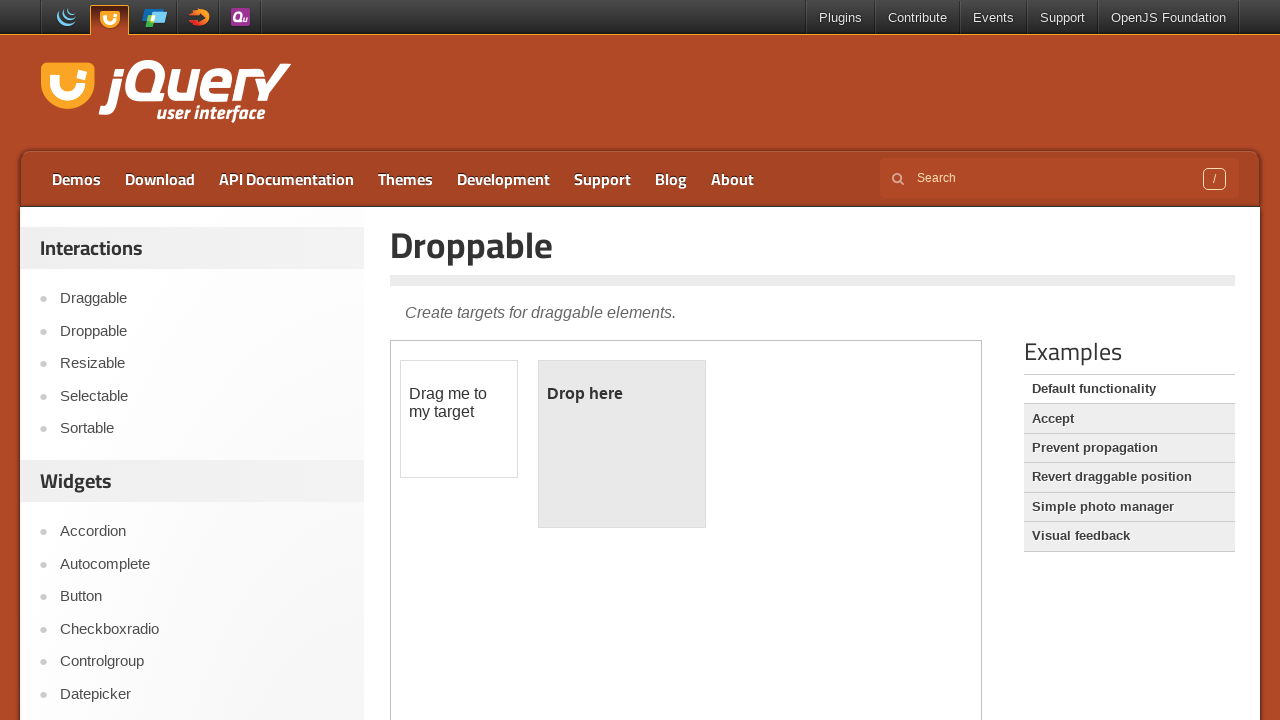

Located the droppable target area
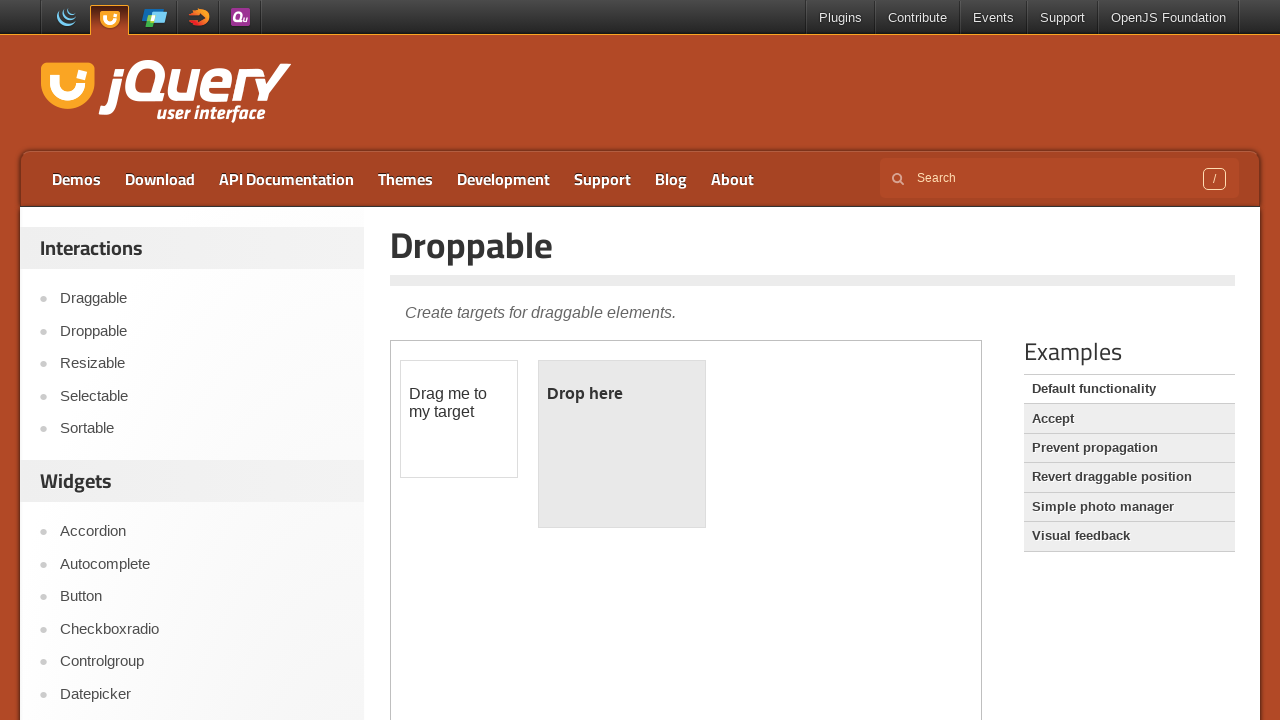

Dragged the draggable element onto the droppable target at (622, 444)
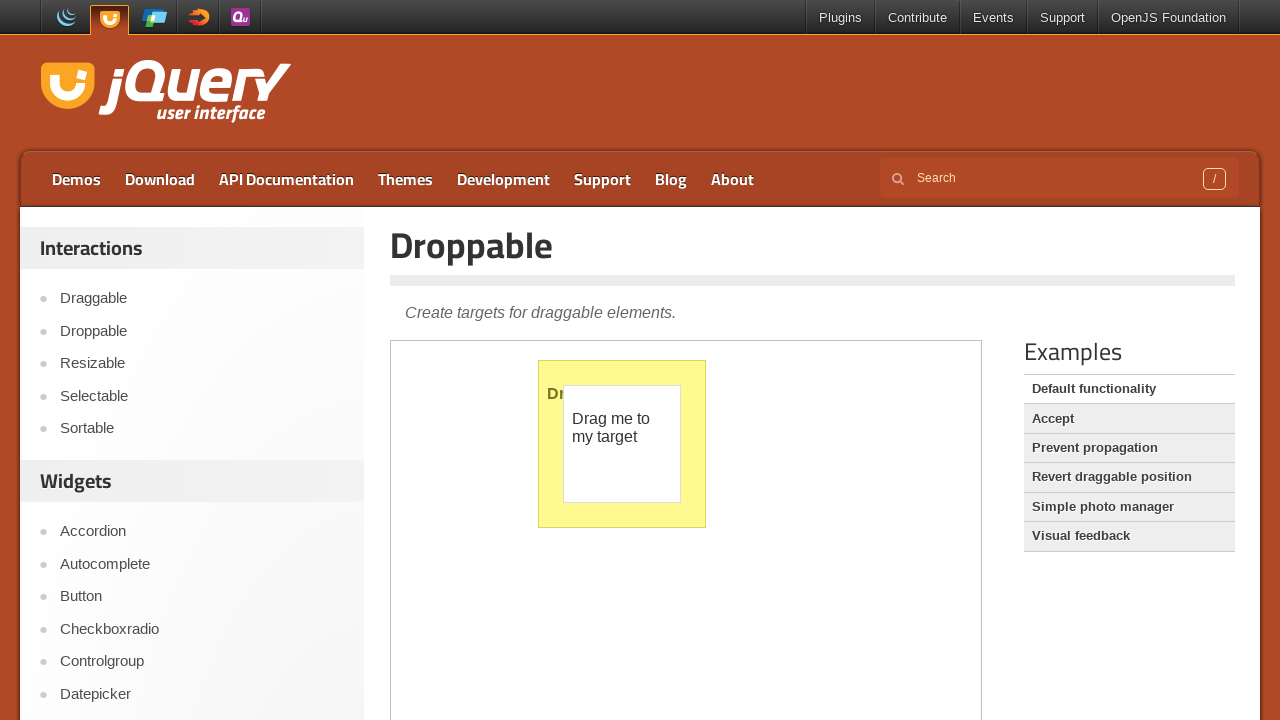

Waited 2 seconds to observe the drag-and-drop result
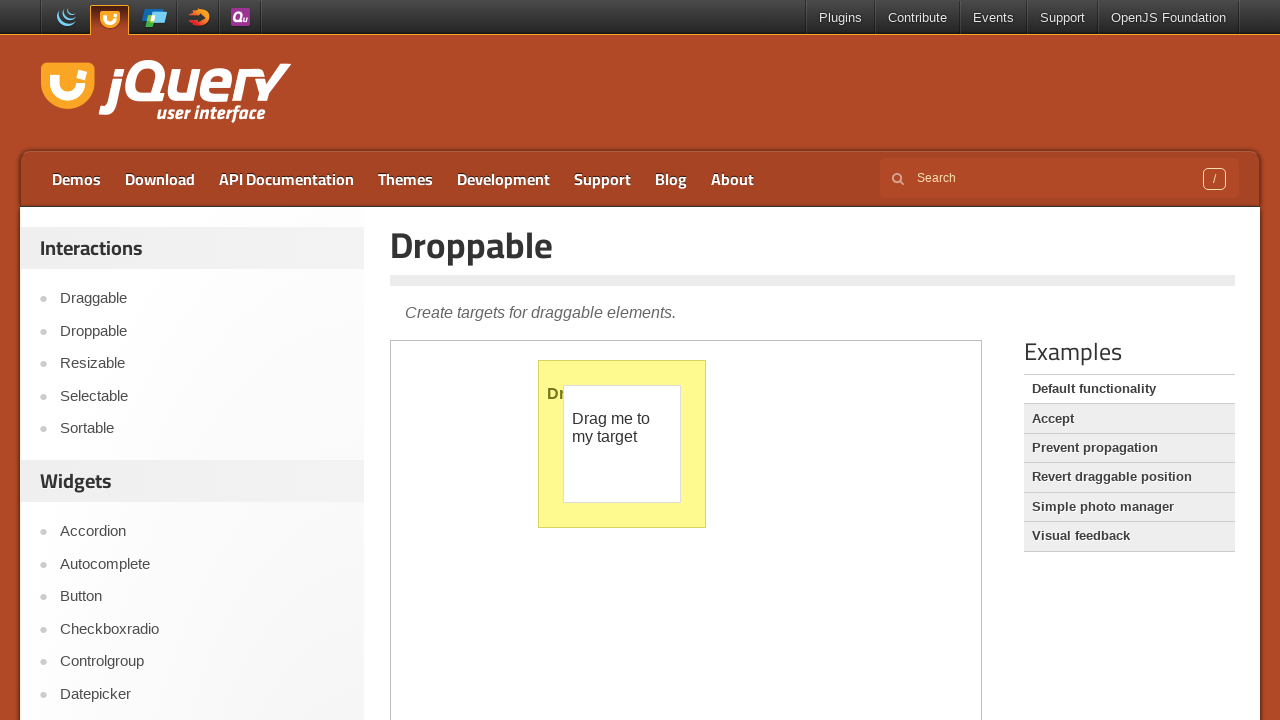

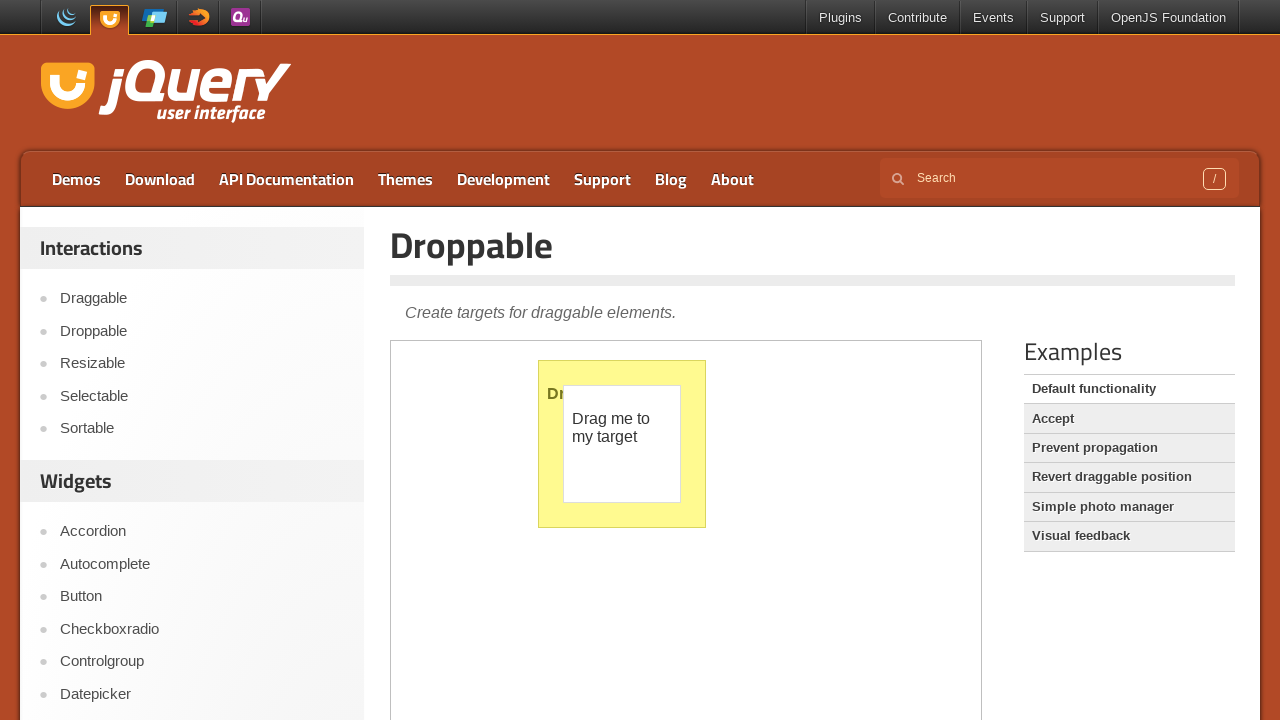